Tests prompt alert handling by clicking a button to trigger a prompt dialog, entering a custom message, accepting it, and verifying the result

Starting URL: https://training-support.net/webelements/alerts

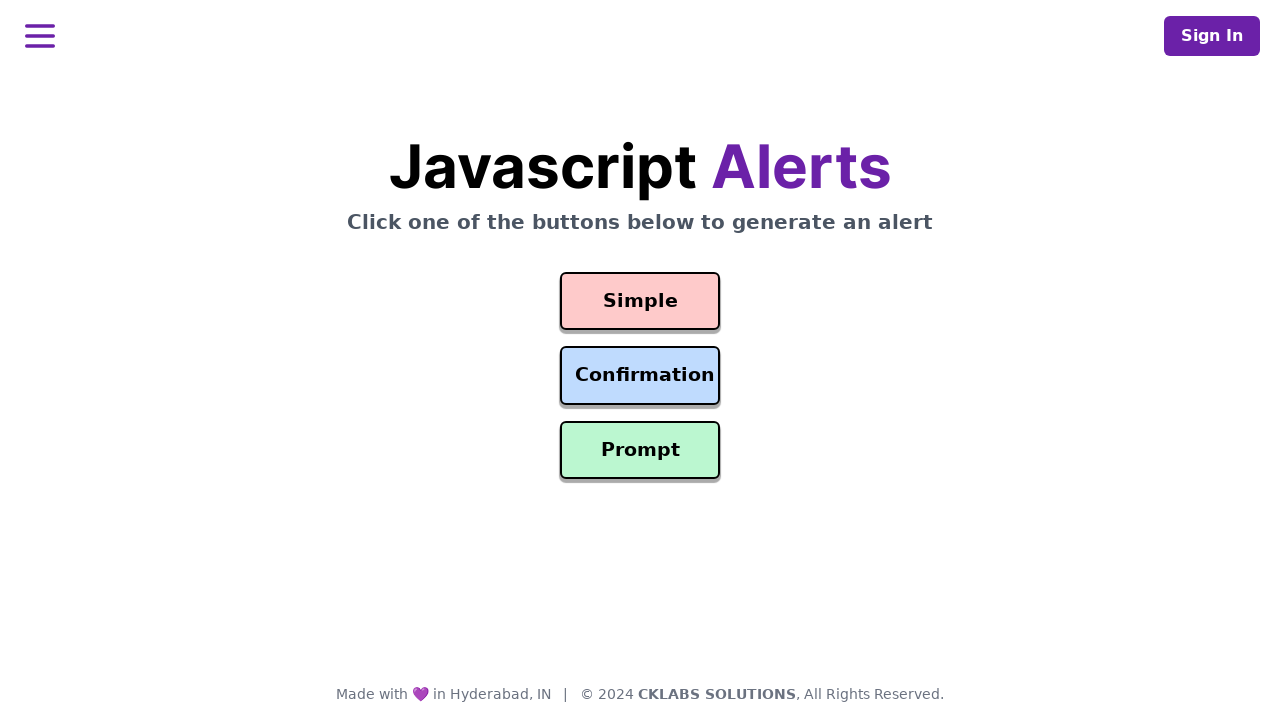

Set up dialog handler for prompt alert
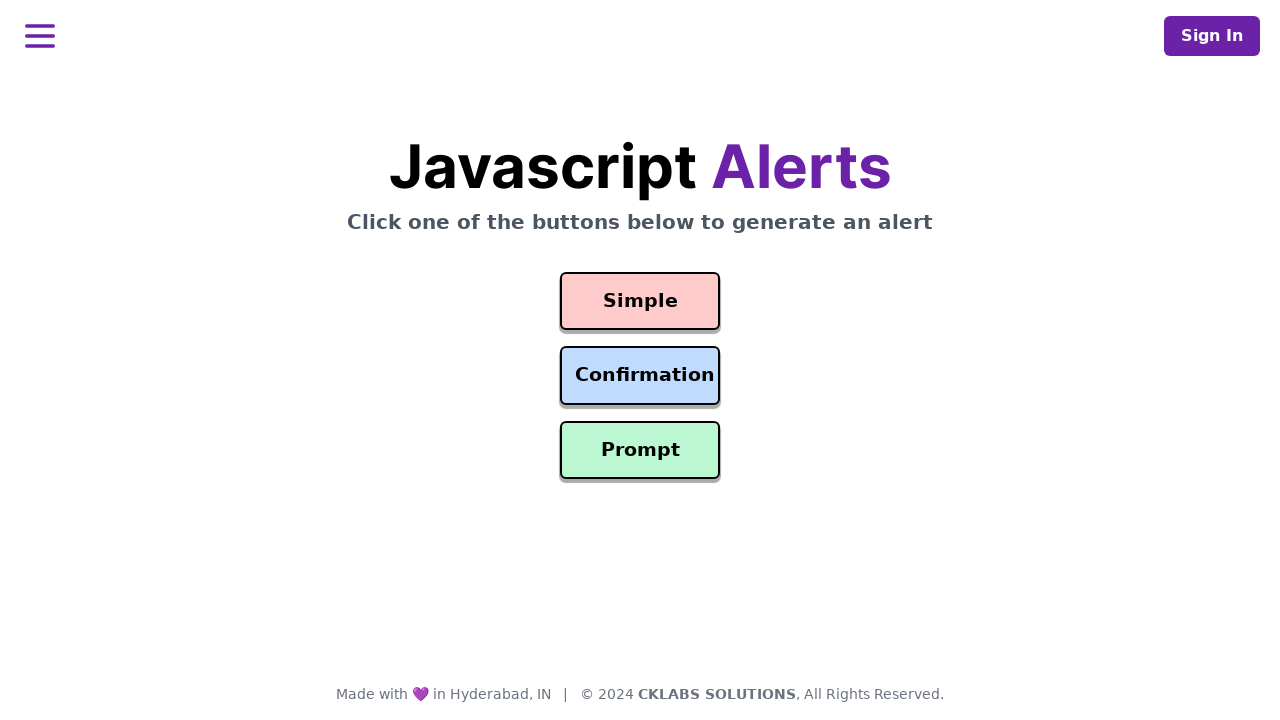

Clicked the Prompt Alert button at (640, 450) on #prompt
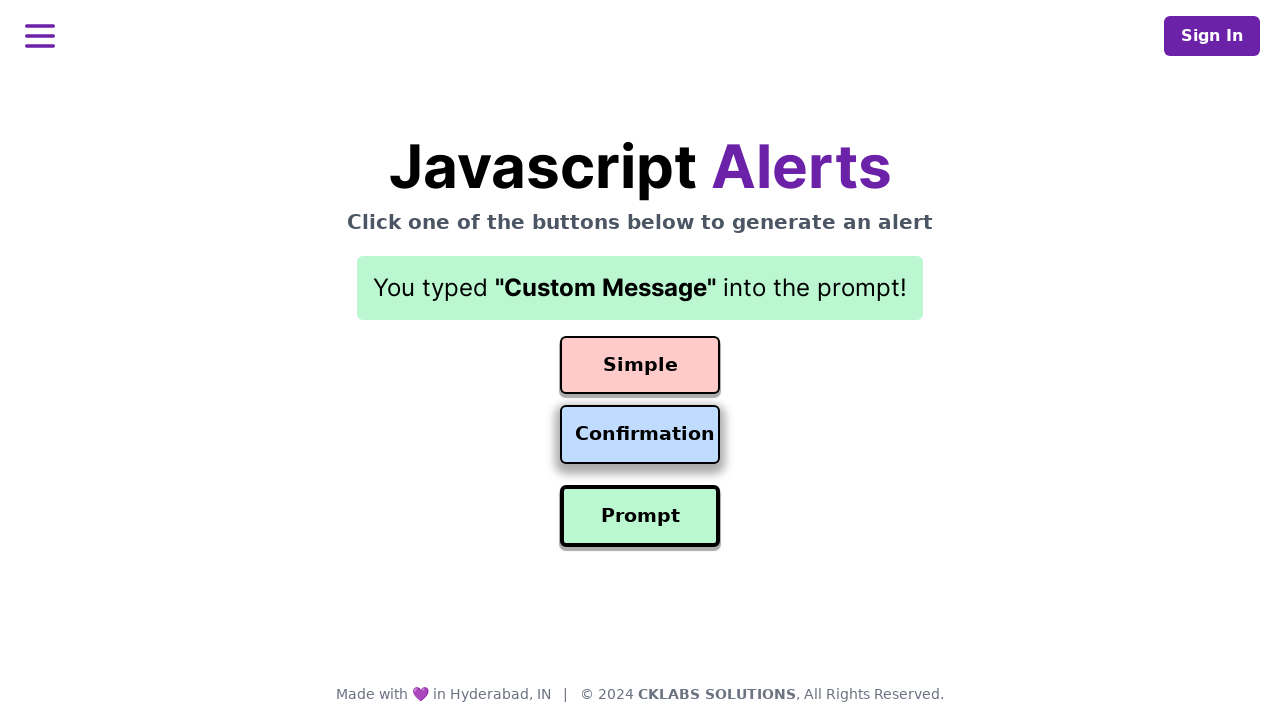

Result element loaded after prompt dialog acceptance
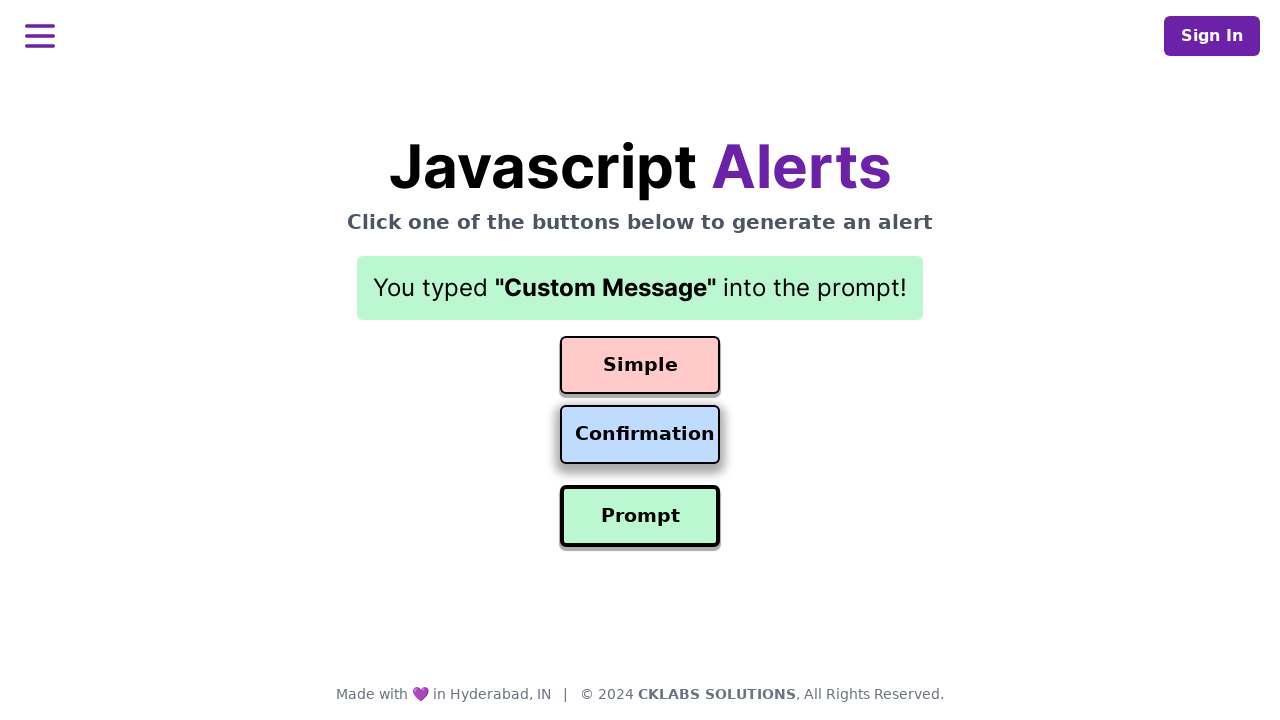

Retrieved result text: You typed "Custom Message" into the prompt!
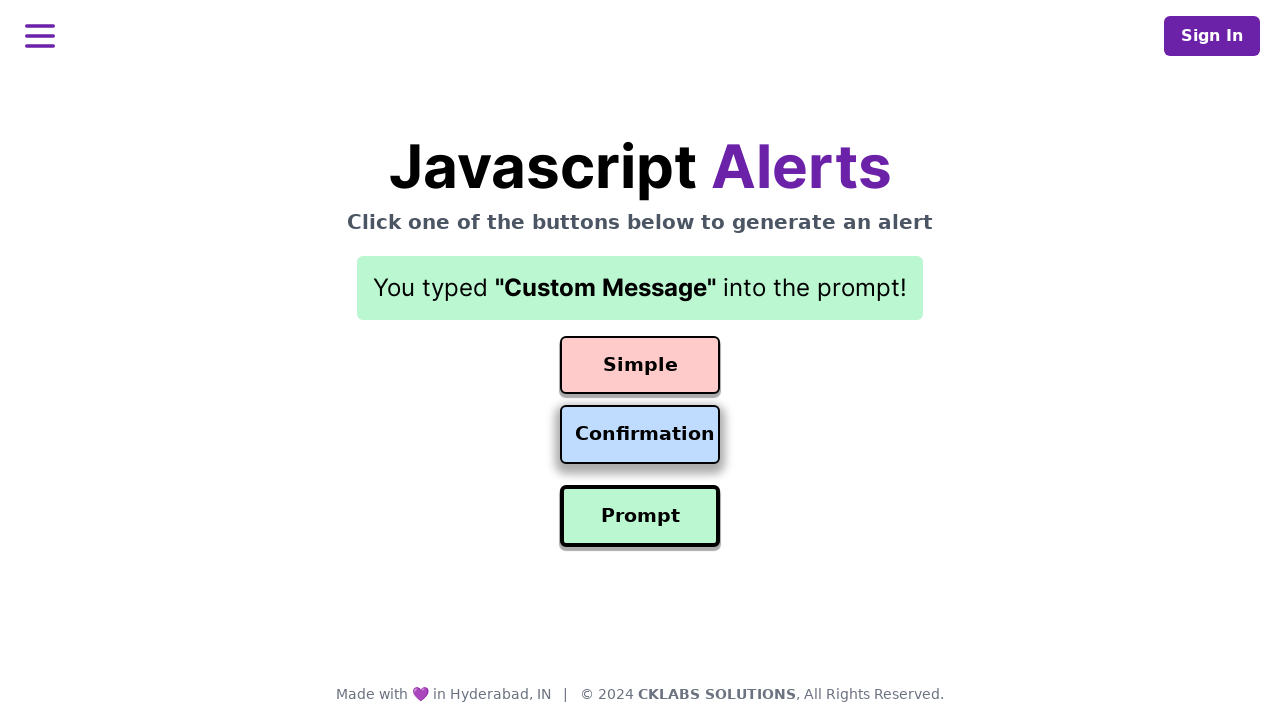

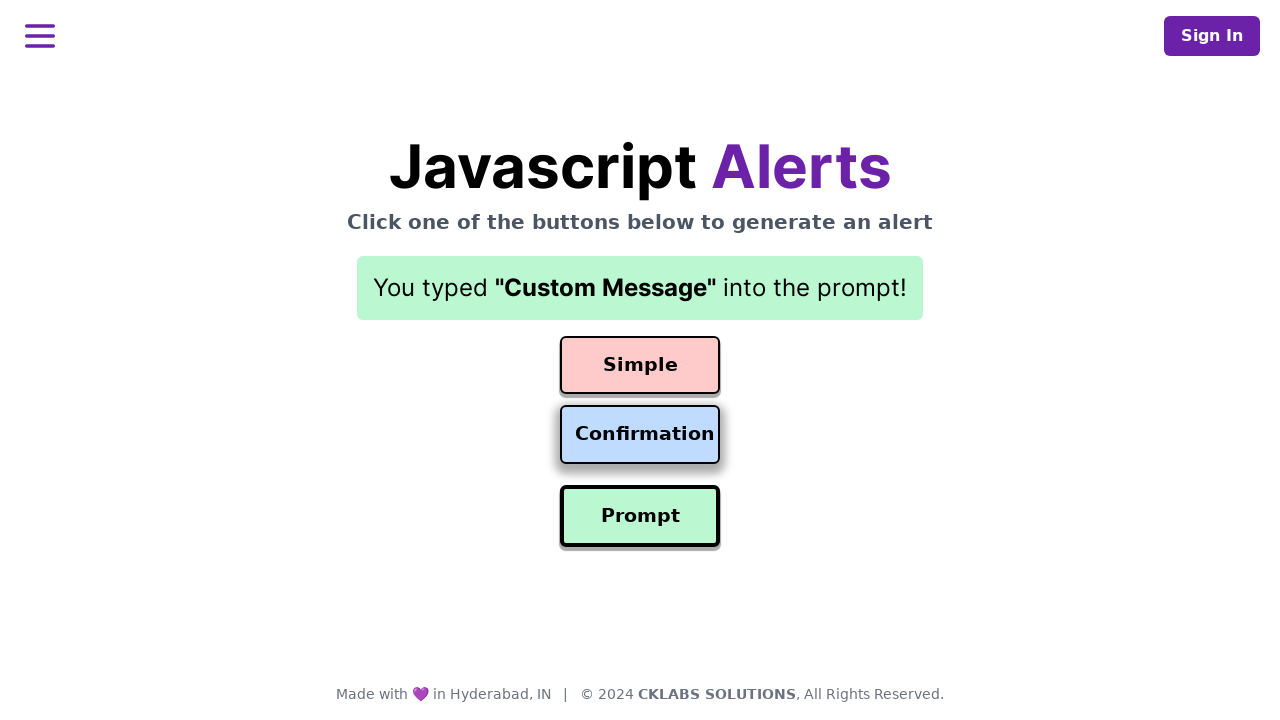